Tests various form elements on an automation practice page, including checking visibility and state of input boxes, selecting radio buttons, and clicking checkboxes

Starting URL: https://rahulshettyacademy.com/AutomationPractice/

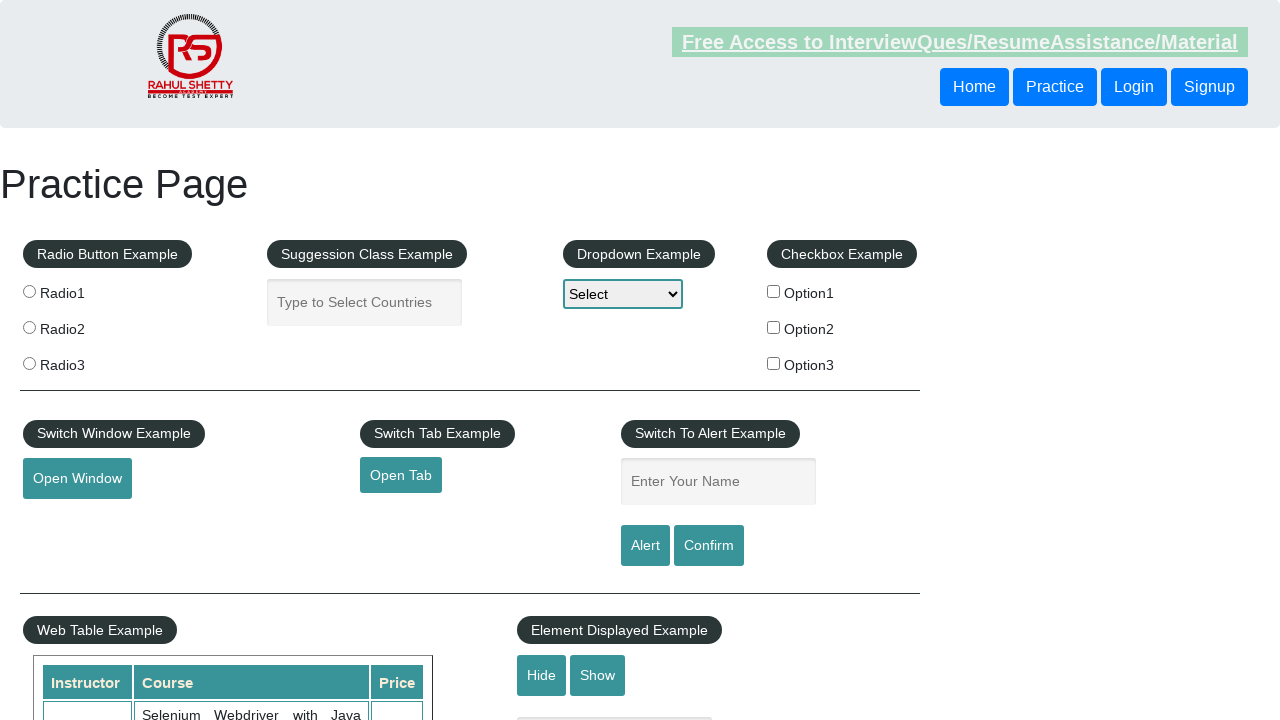

Clicked radio button 3 at (29, 363) on xpath=//input[@value='radio3']
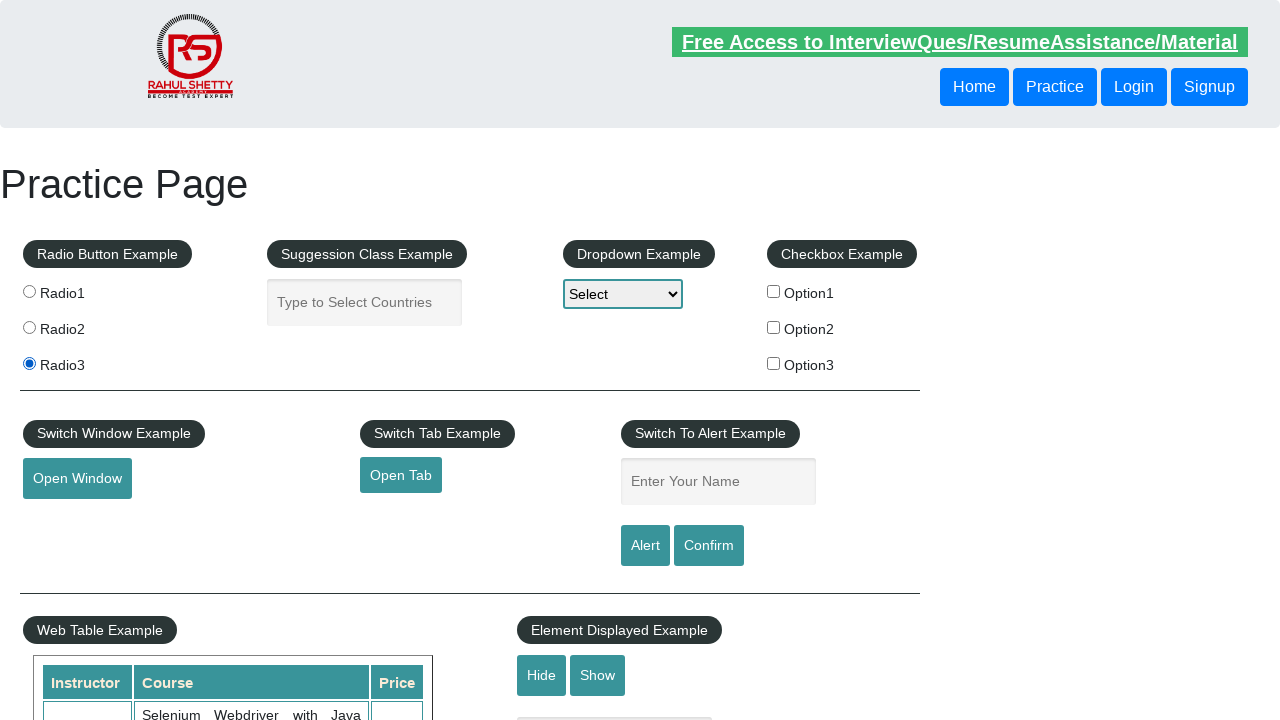

Clicked checkbox option 3 at (774, 363) on #checkBoxOption3
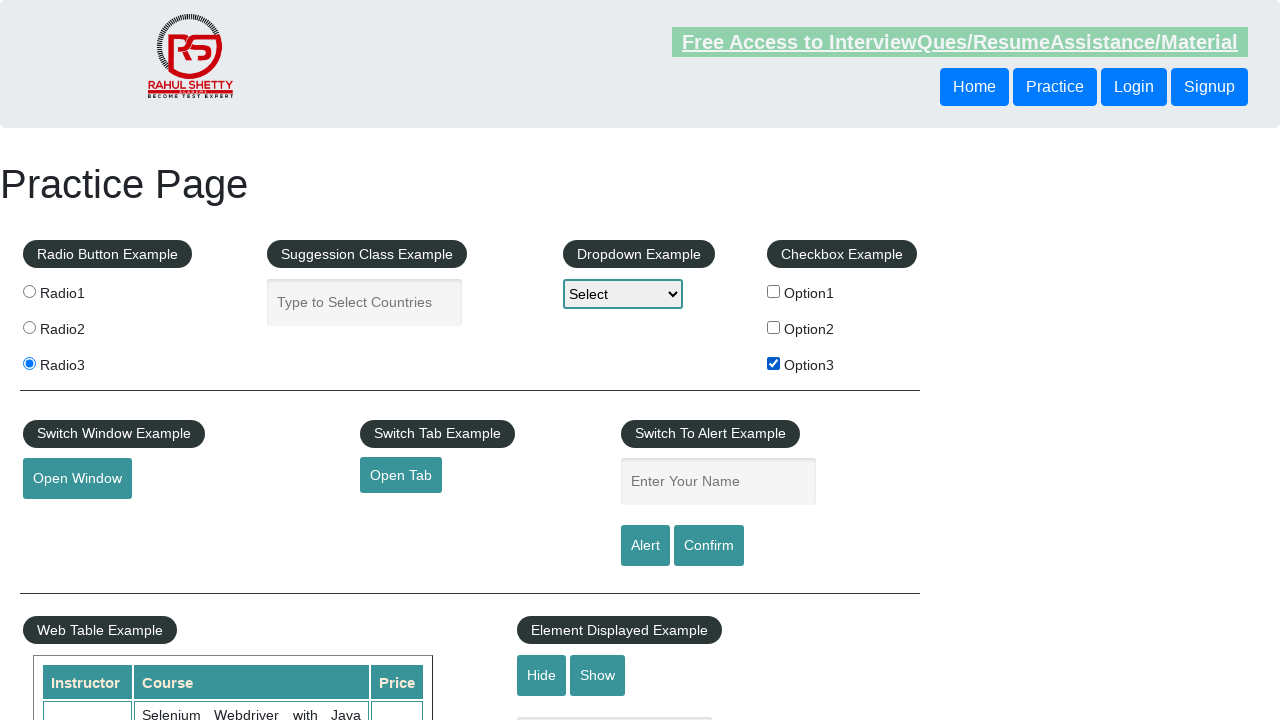

Verified name input field is present
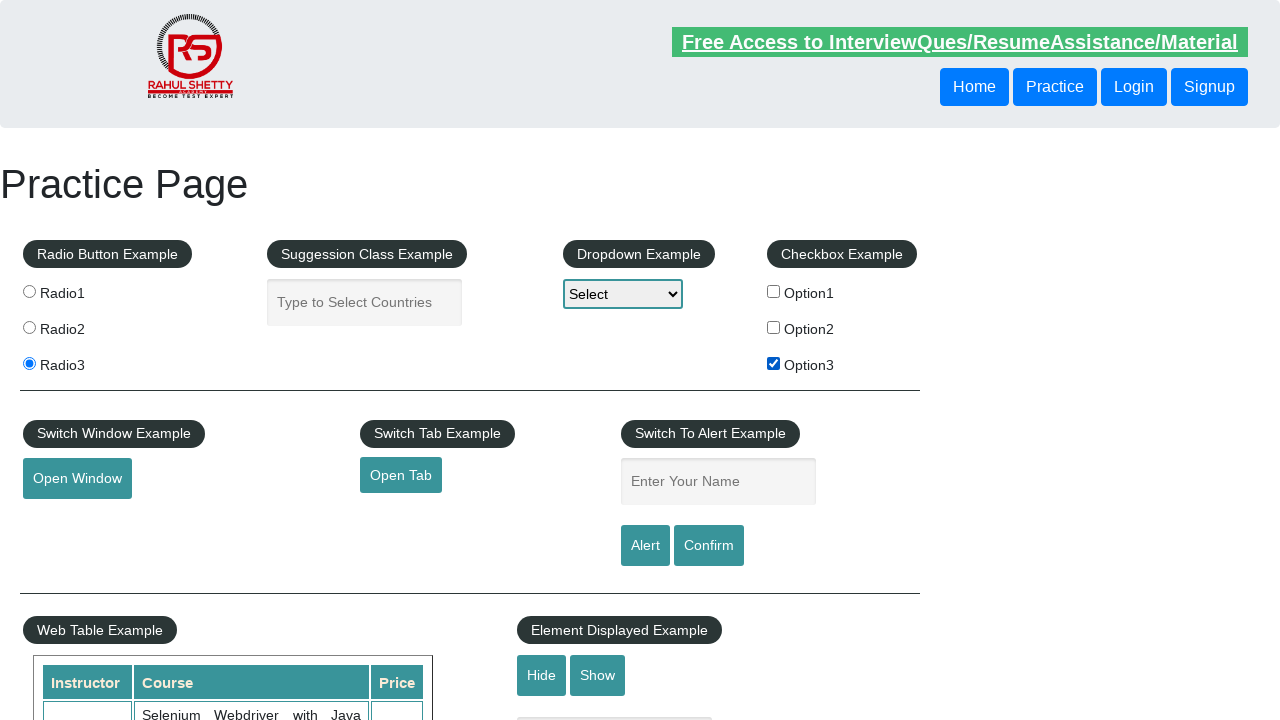

Verified radio button 1 is present
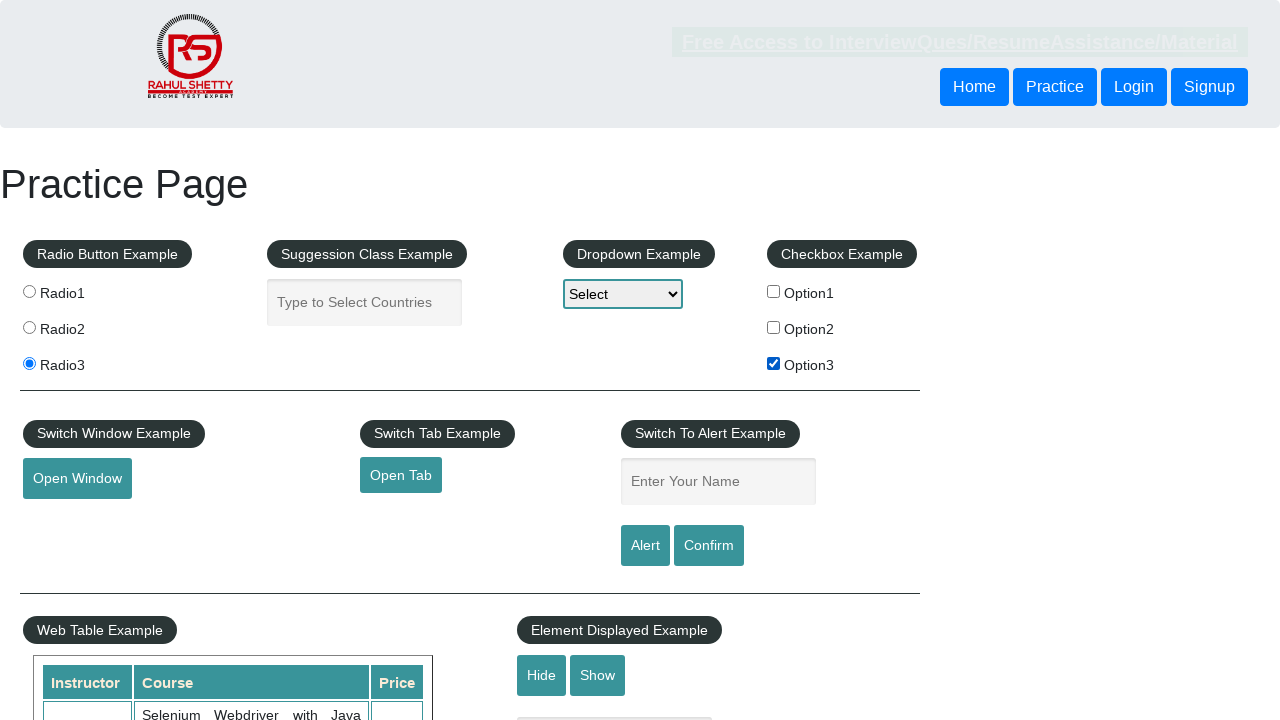

Verified radio button 2 is present
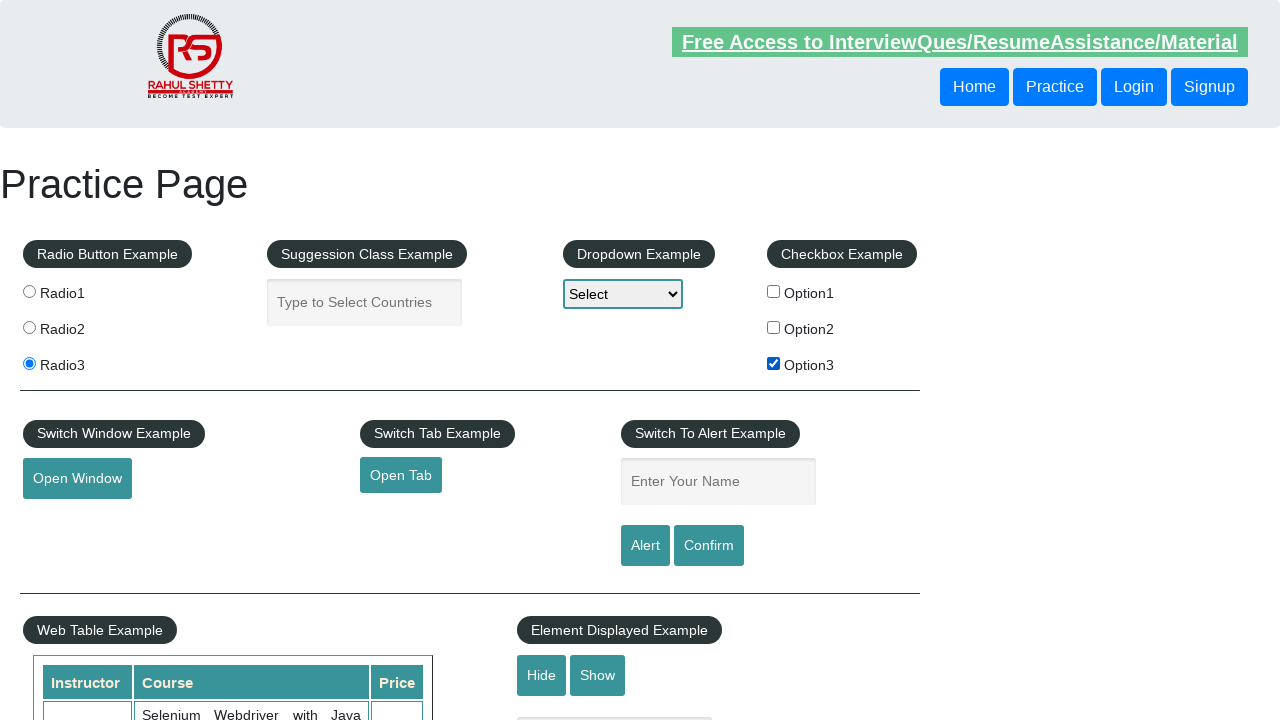

Verified checkbox option 2 is present
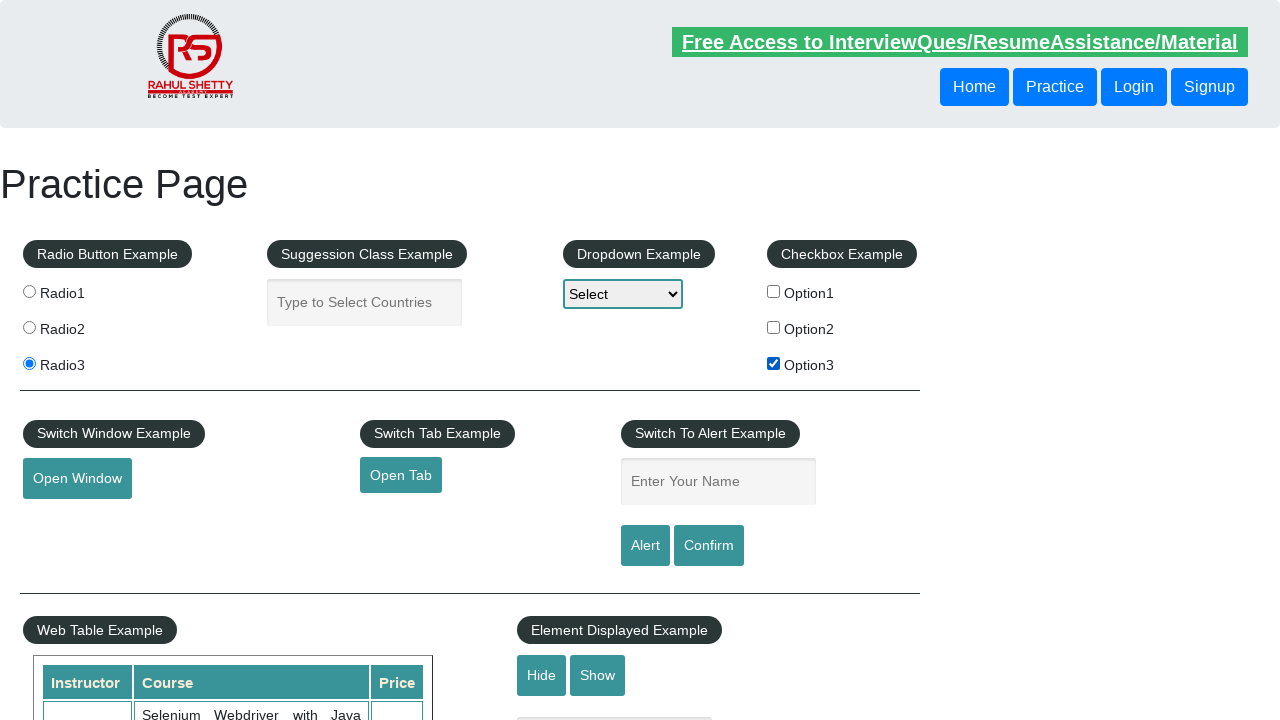

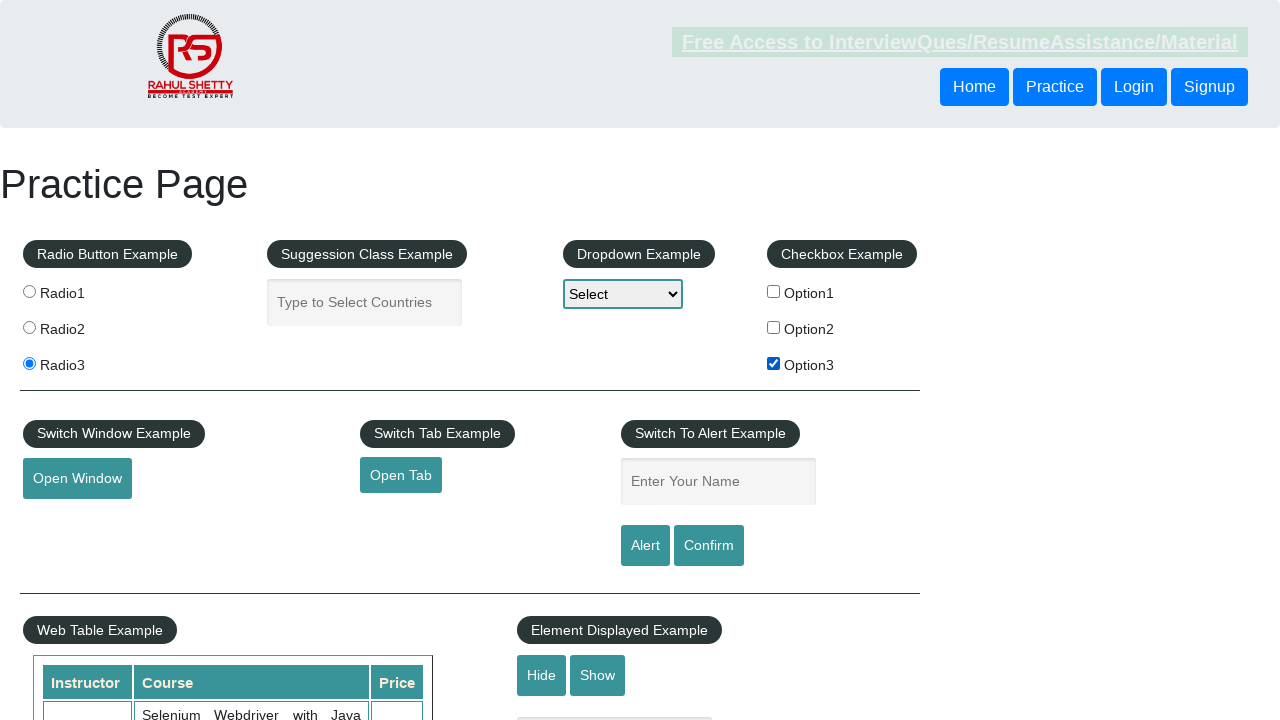